Tests that a number input field accepts arrow up key presses to increment values, starting from empty, and from an existing number.

Starting URL: http://the-internet.herokuapp.com/inputs

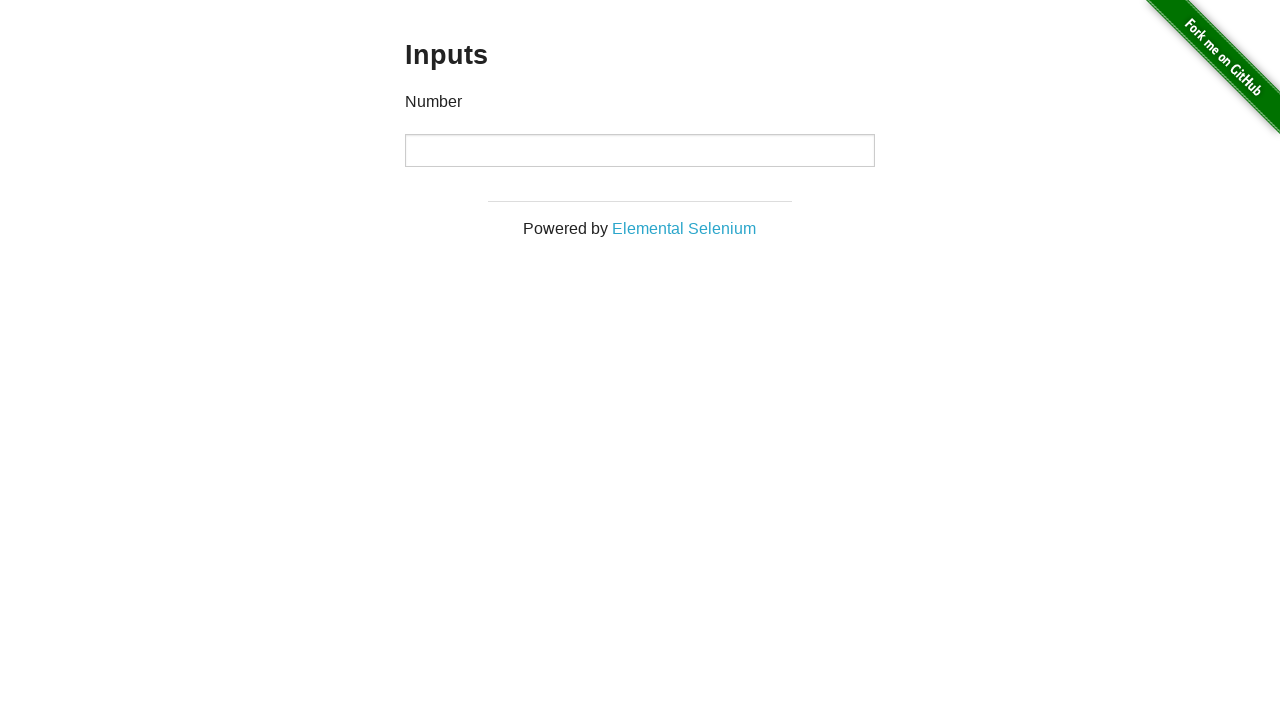

Pressed ArrowUp on empty number input field on input
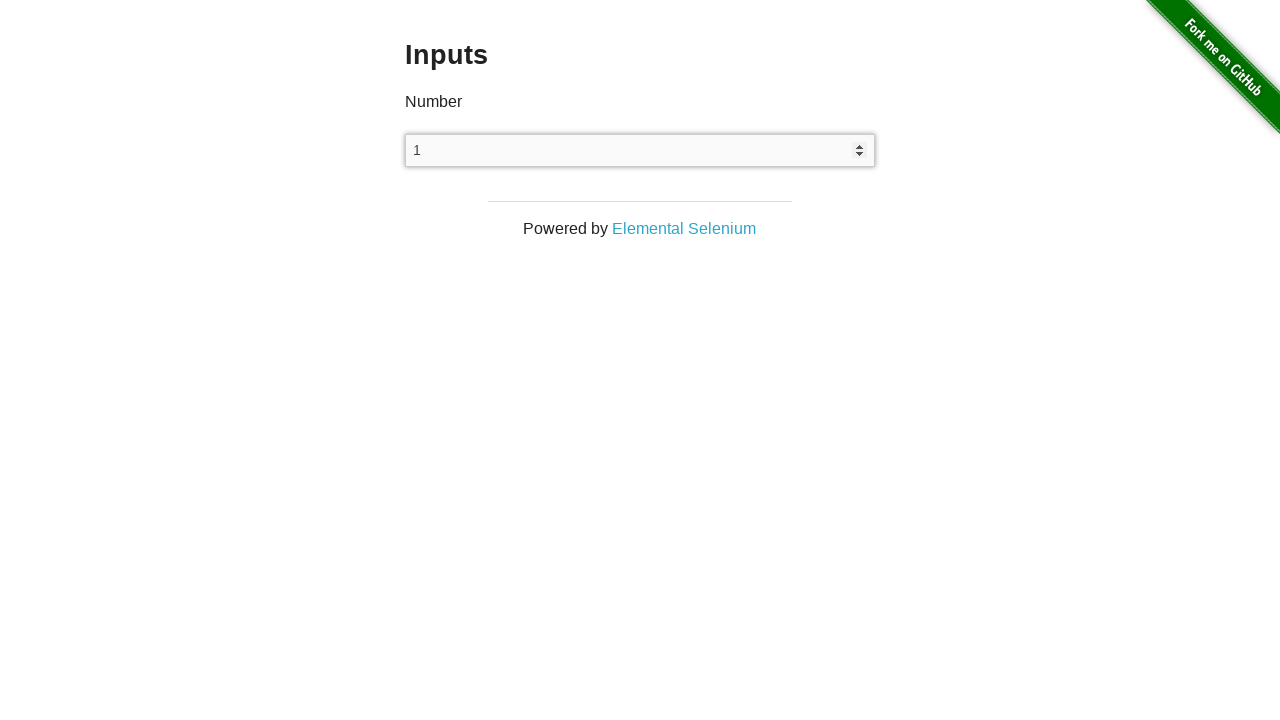

Pressed ArrowUp to increment value on input
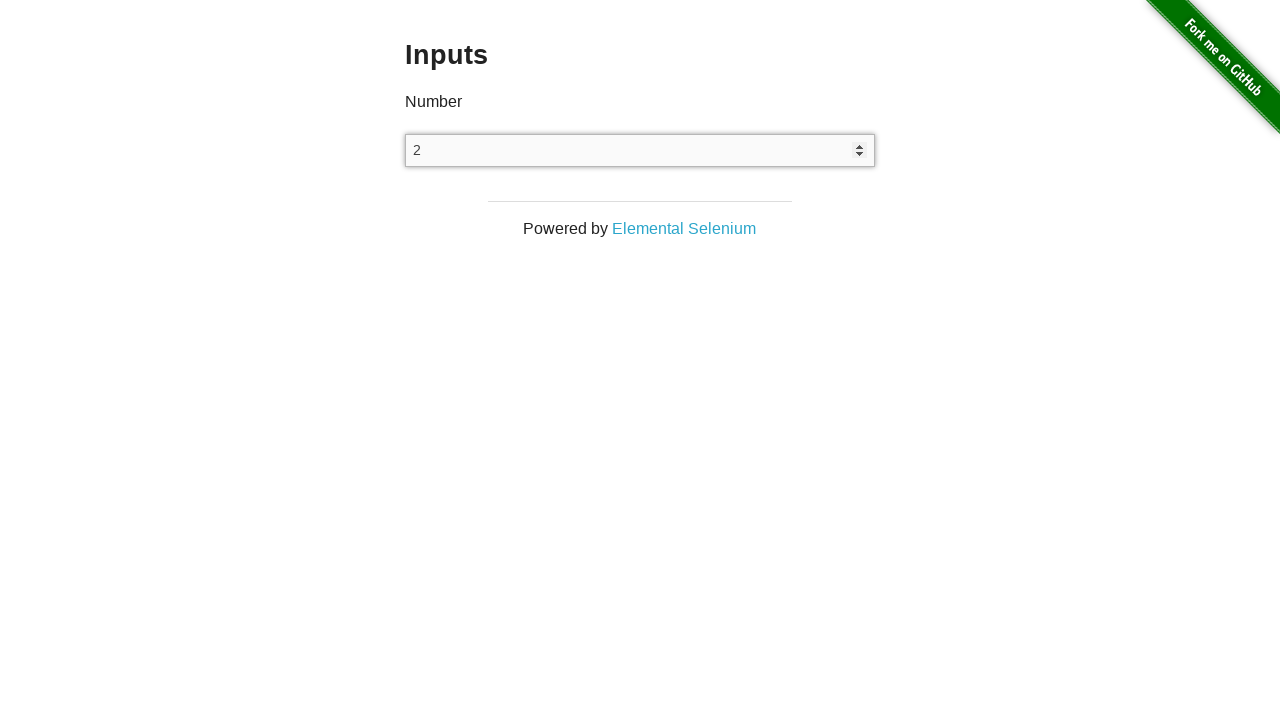

Pressed ArrowUp to increment value on input
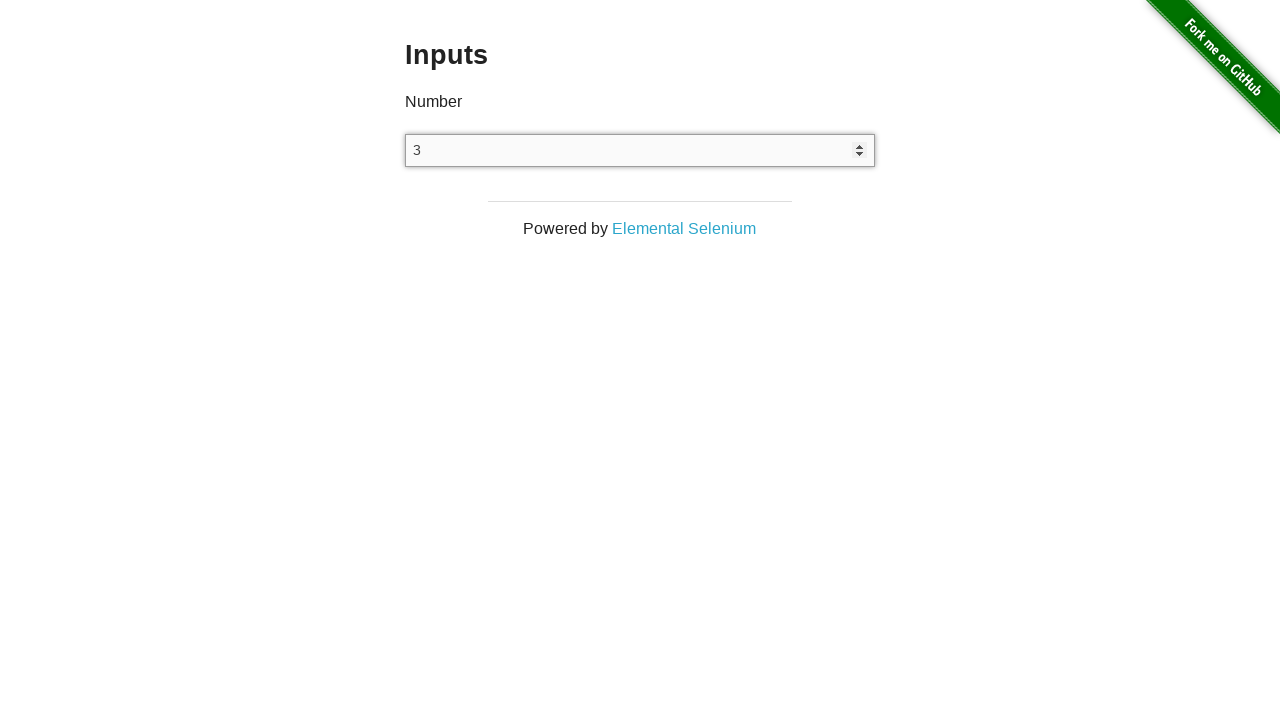

Pressed ArrowUp to increment value on input
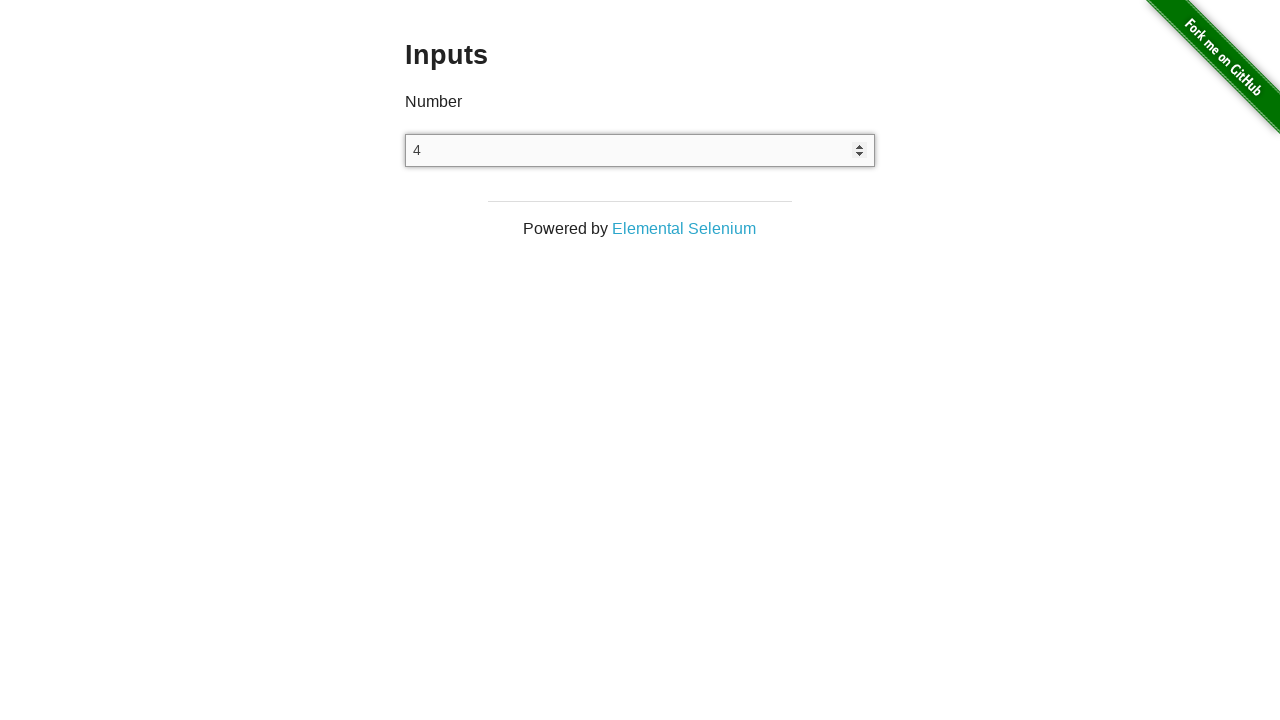

Pressed ArrowUp to increment value on input
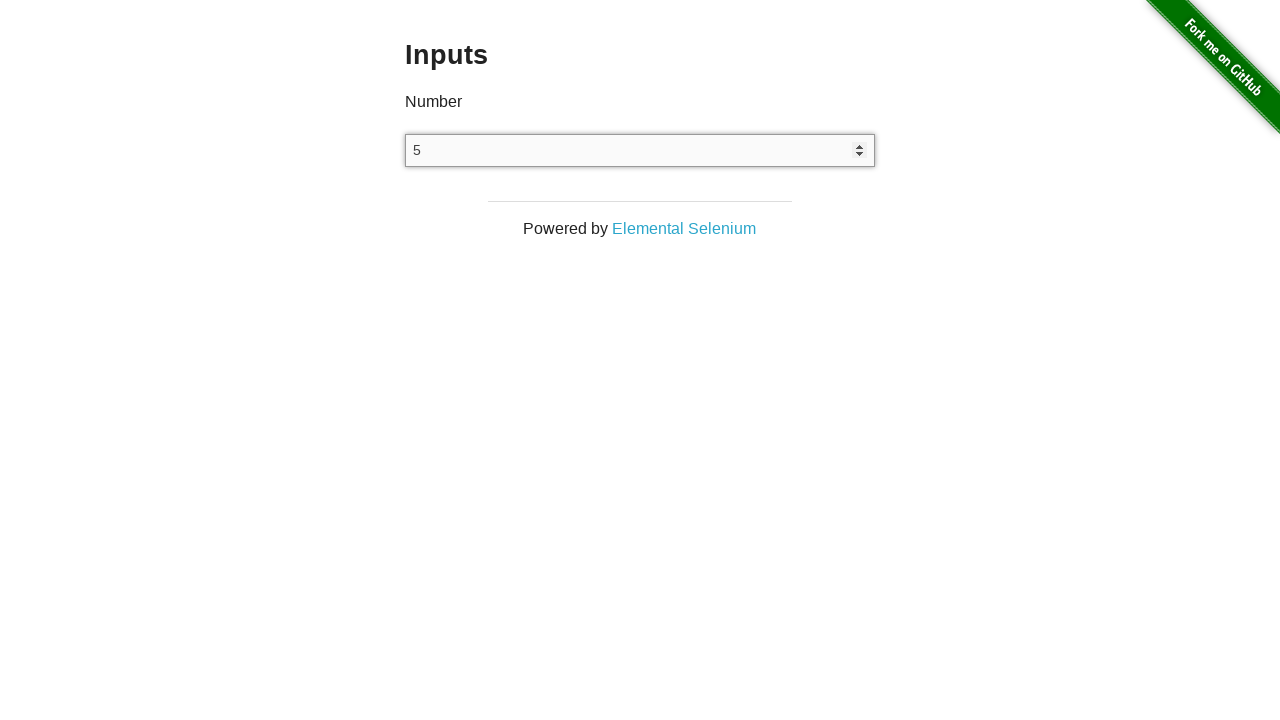

Cleared input field on input
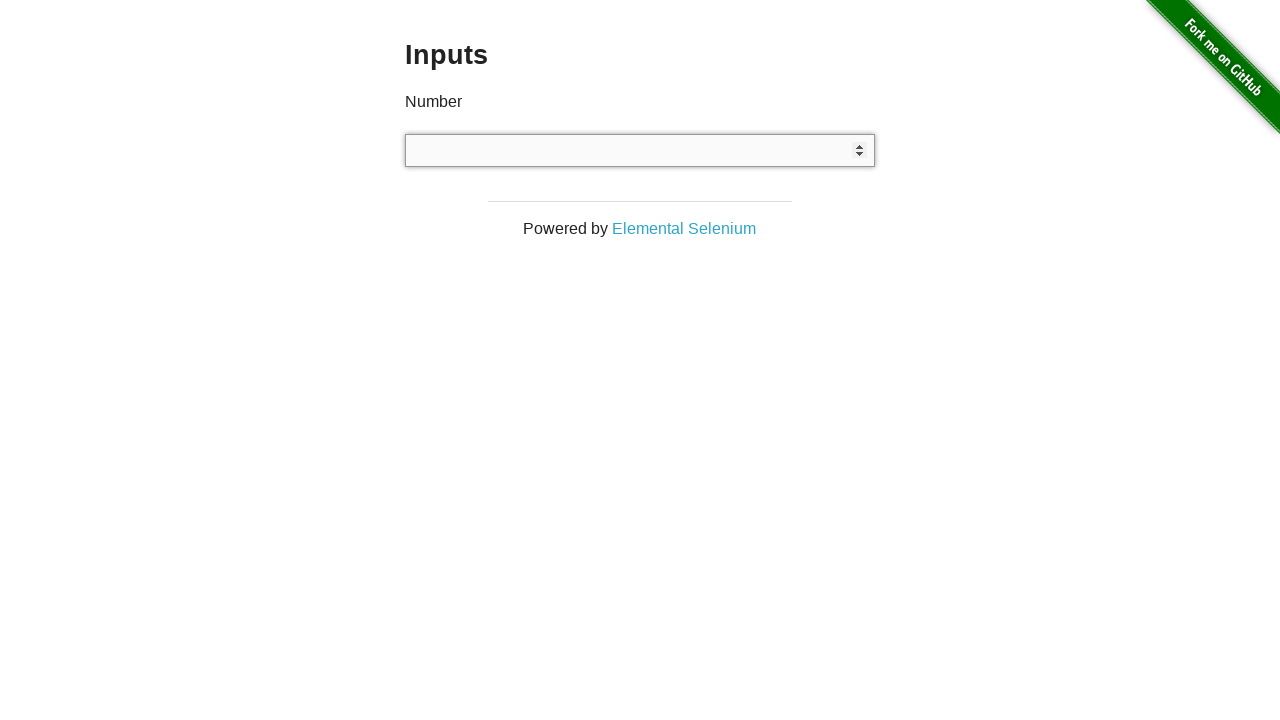

Filled input field with value '123' on input
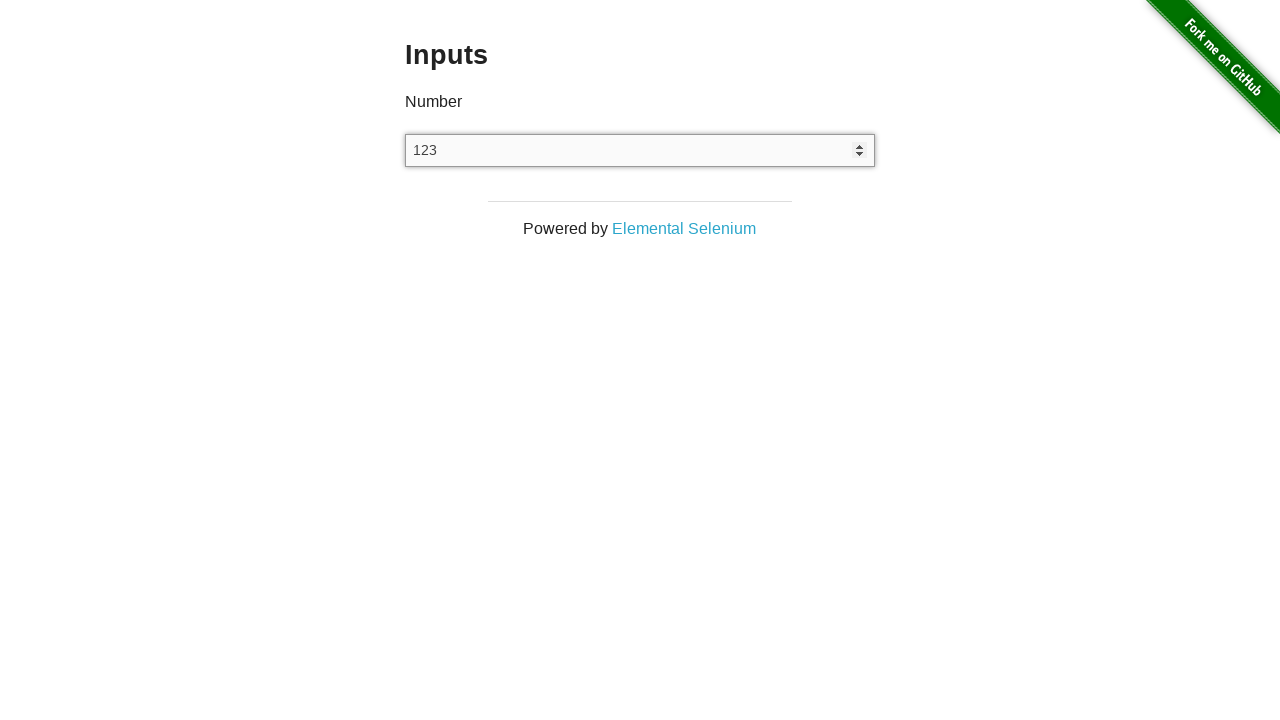

Pressed ArrowUp to increment value from 123 on input
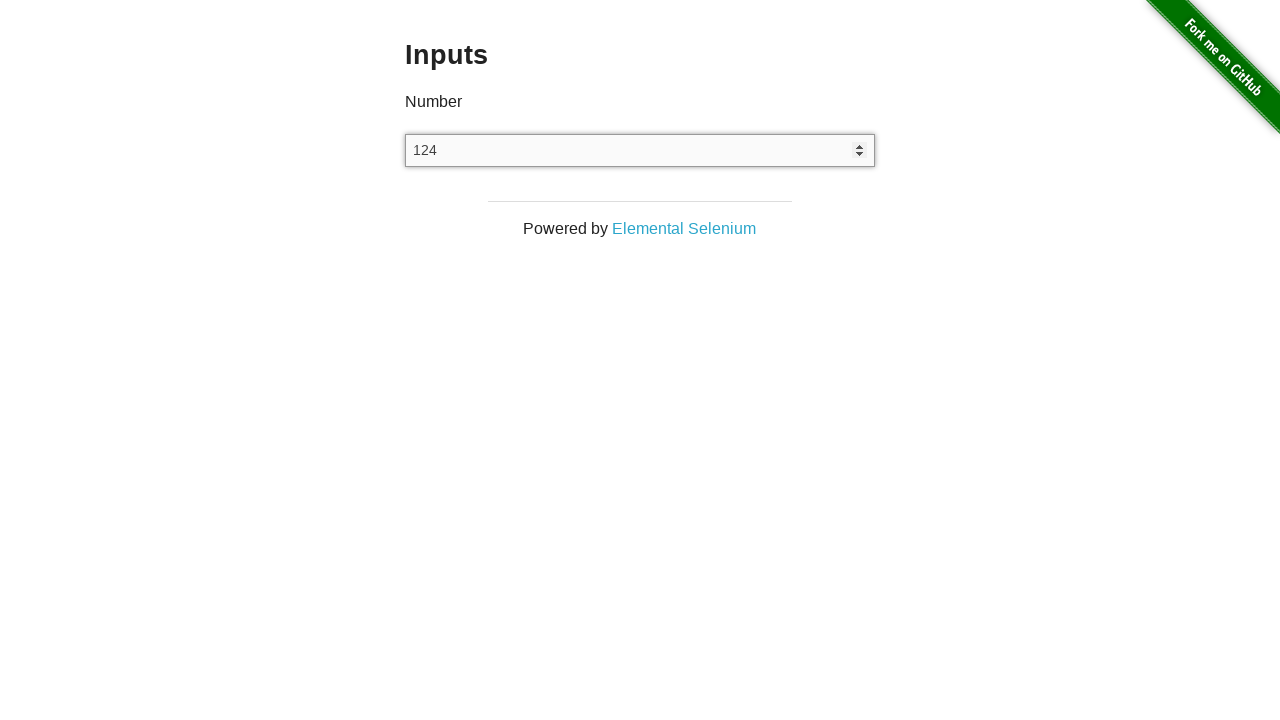

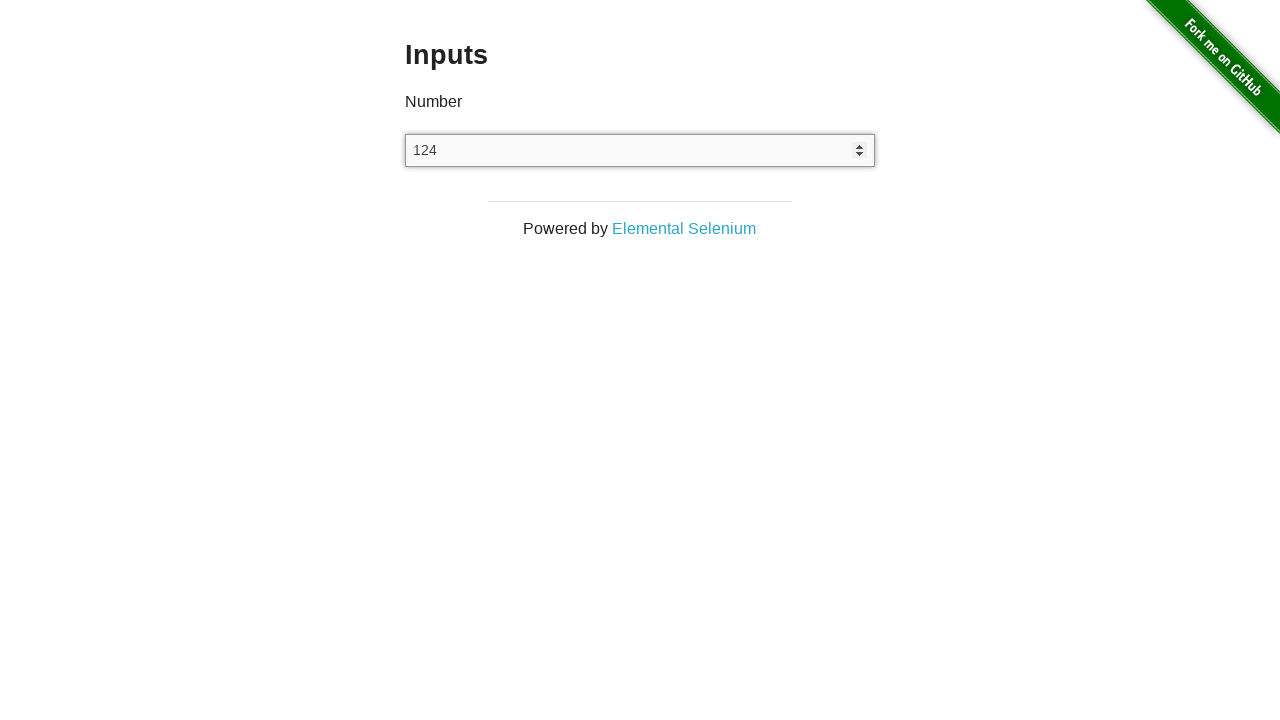